Tests form interaction within an iframe on w3schools by switching to the iframe, filling a first name input field with text, and submitting the form.

Starting URL: https://www.w3schools.com/tags/tryit.asp?filename=tryhtml_input_disabled

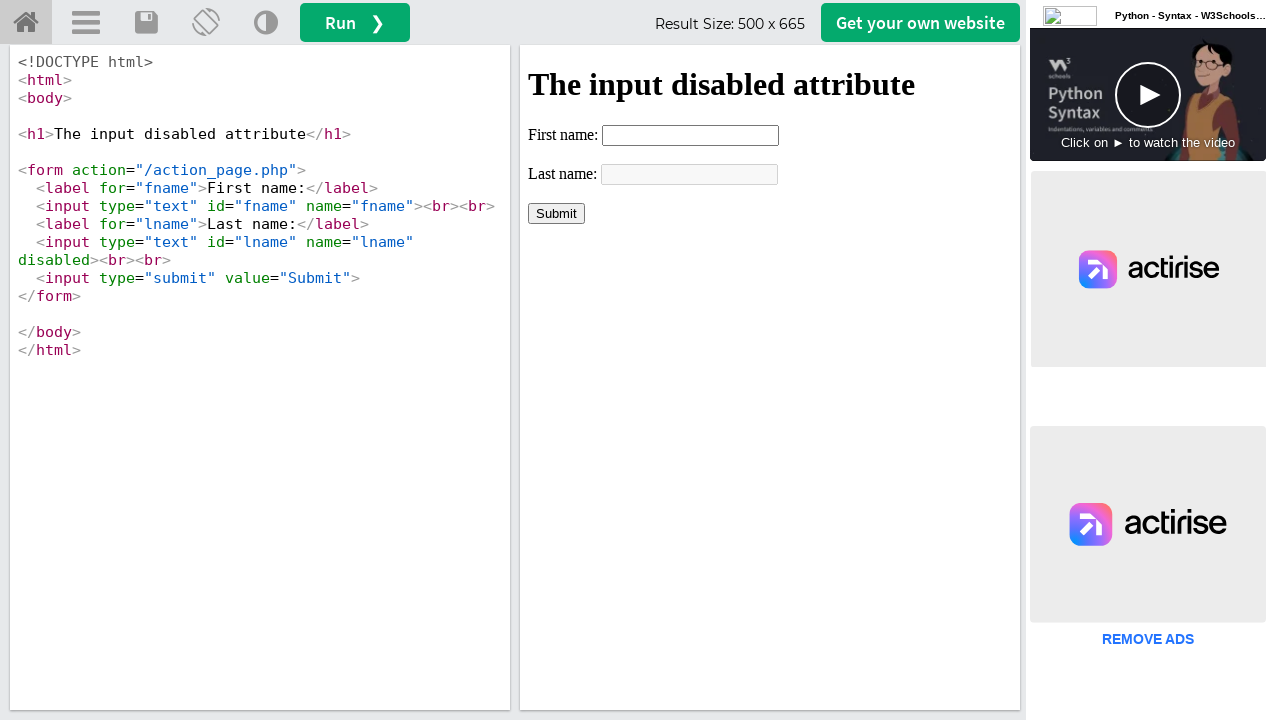

Located iframe with ID 'iframeResult'
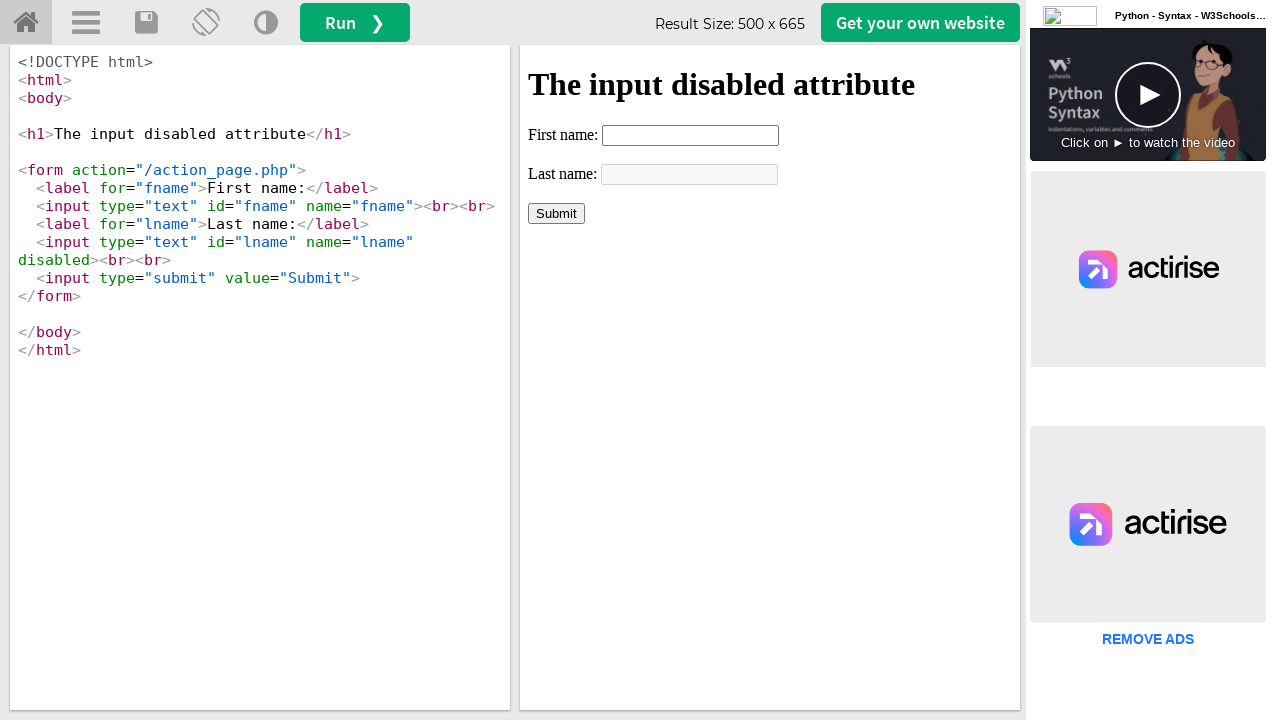

Filled first name input field with 'abdul' on #iframeResult >> internal:control=enter-frame >> input[name='fname']
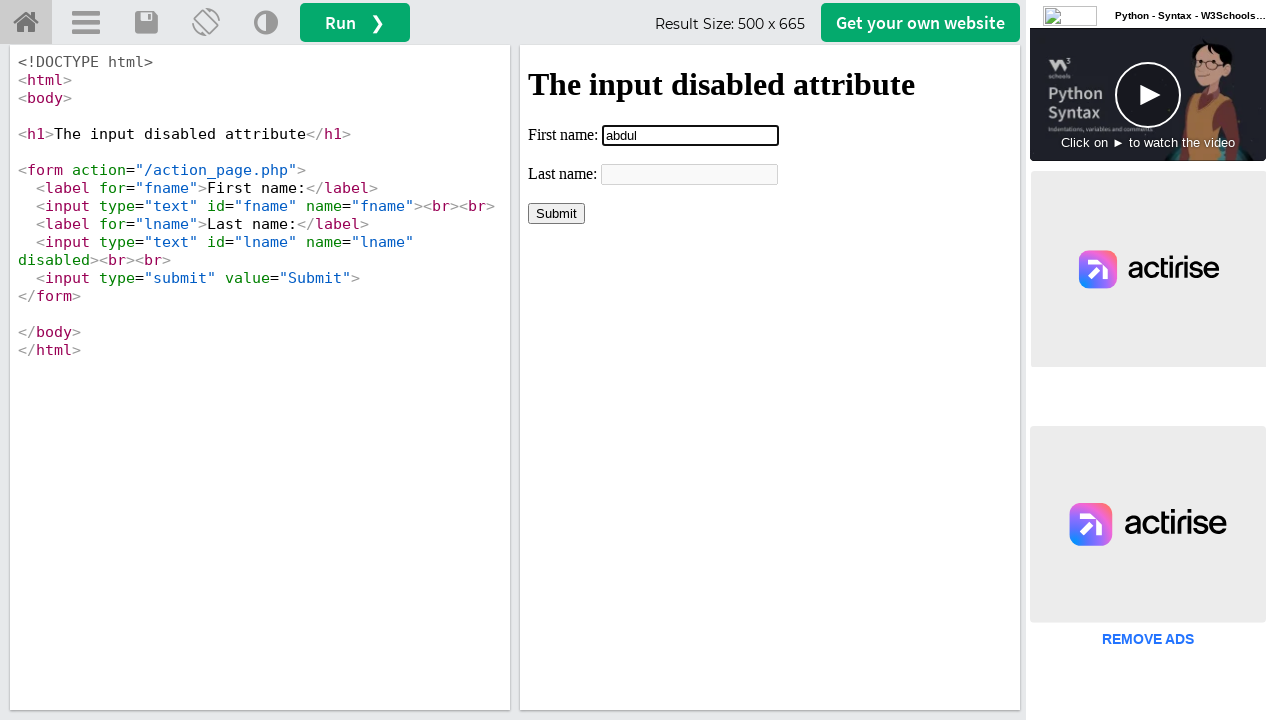

Updated first name input field to 'abdulkalam' on #iframeResult >> internal:control=enter-frame >> input[name='fname']
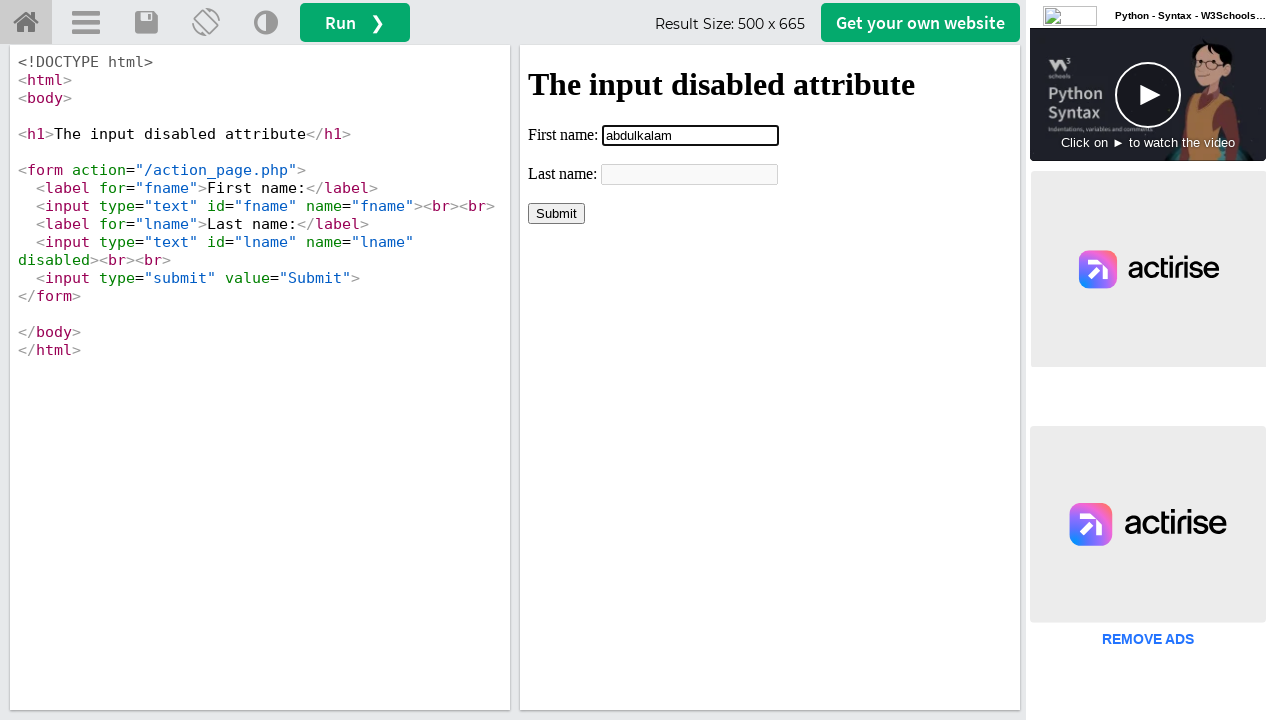

Pressed Enter to submit the form on #iframeResult >> internal:control=enter-frame >> input[name='fname']
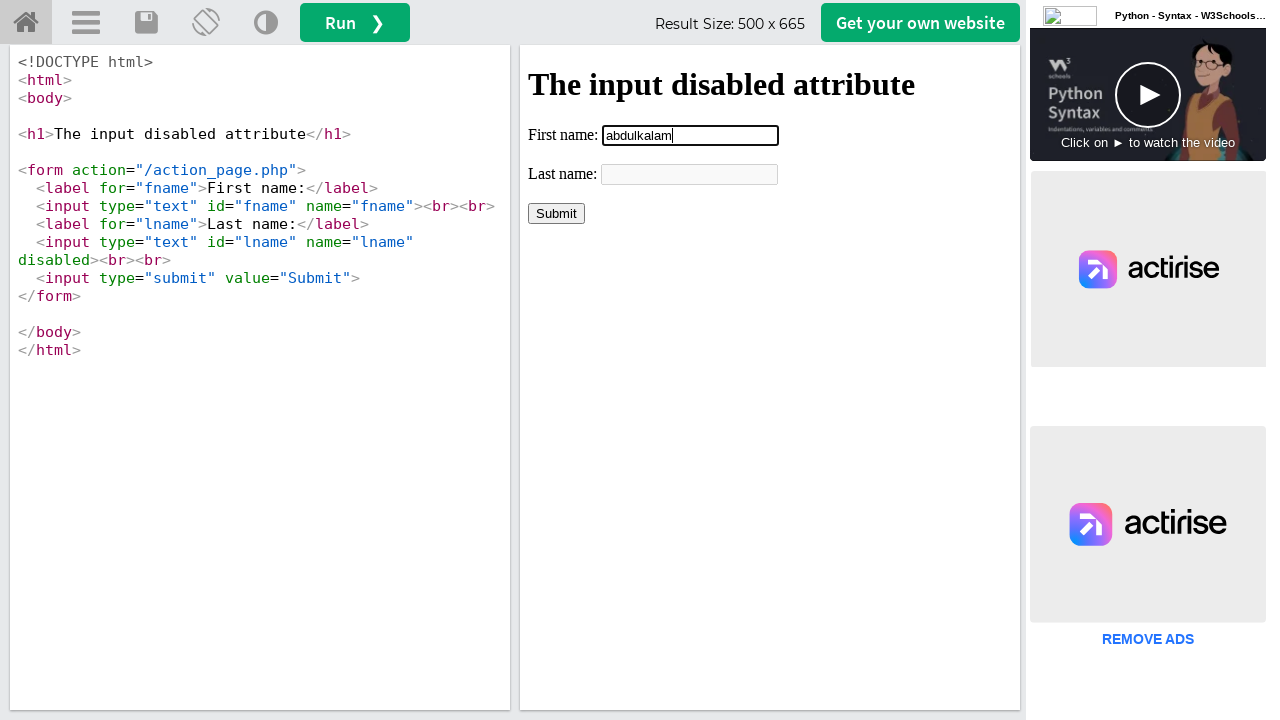

Waited 1000ms for form submission to complete
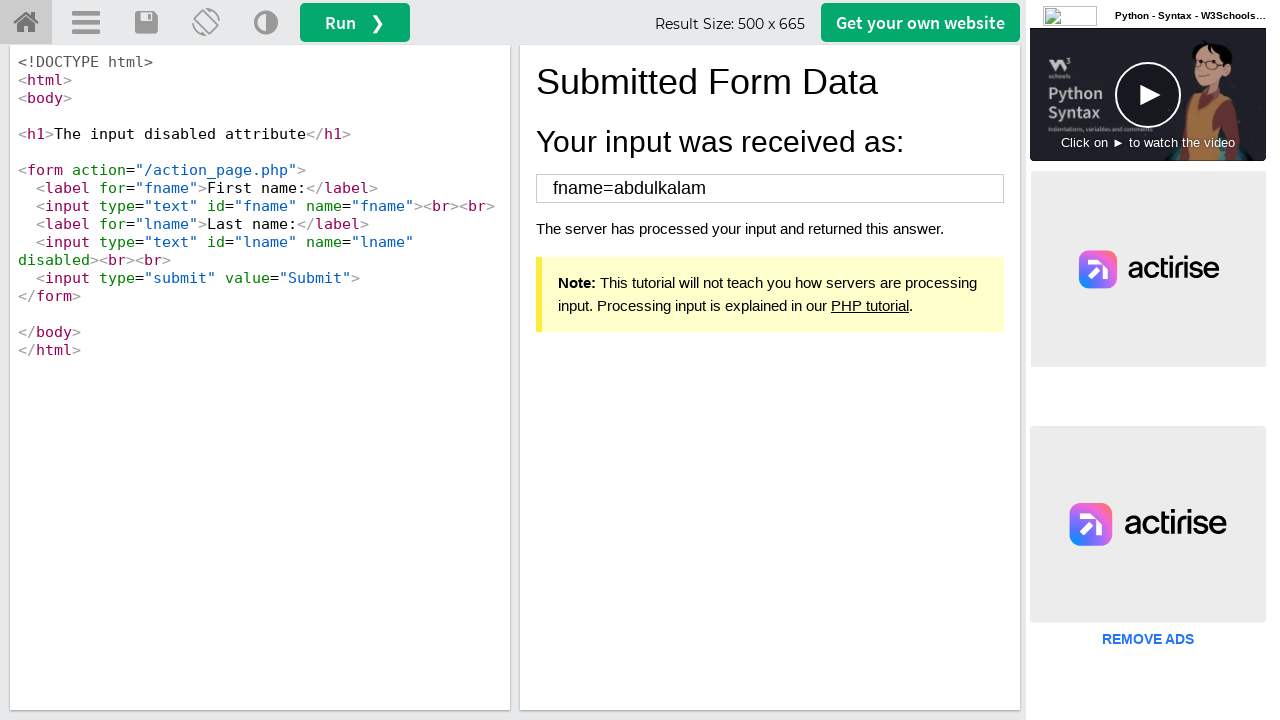

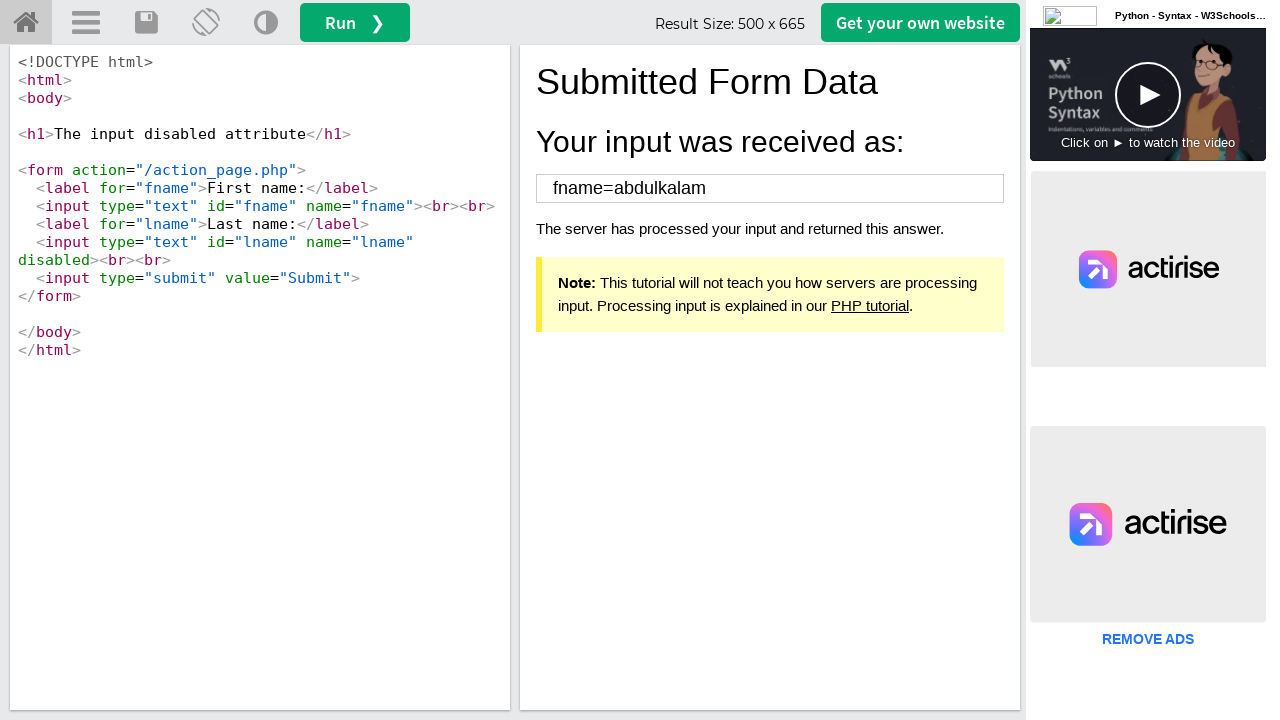